Tests keyboard key presses by sending the SPACE key and LEFT arrow key to an input element and verifying the displayed result text matches the expected key press.

Starting URL: http://the-internet.herokuapp.com/key_presses

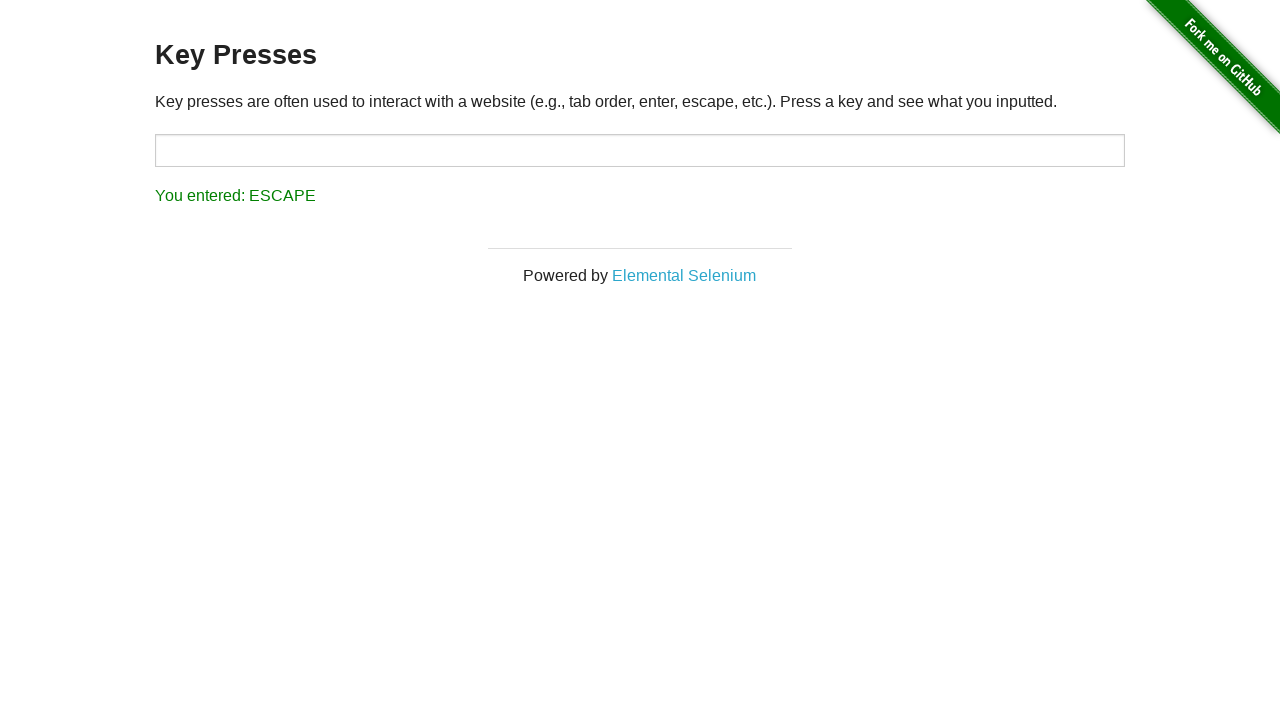

Pressed SPACE key on target element on #target
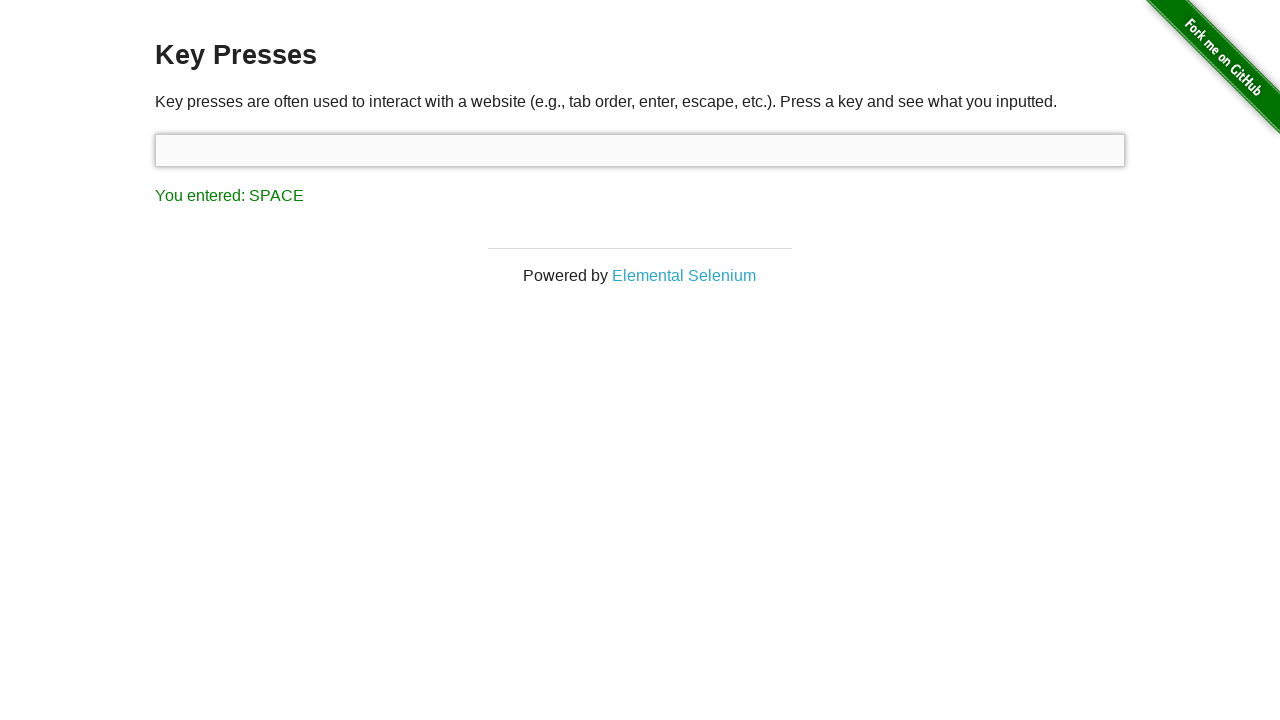

Result element loaded after SPACE key press
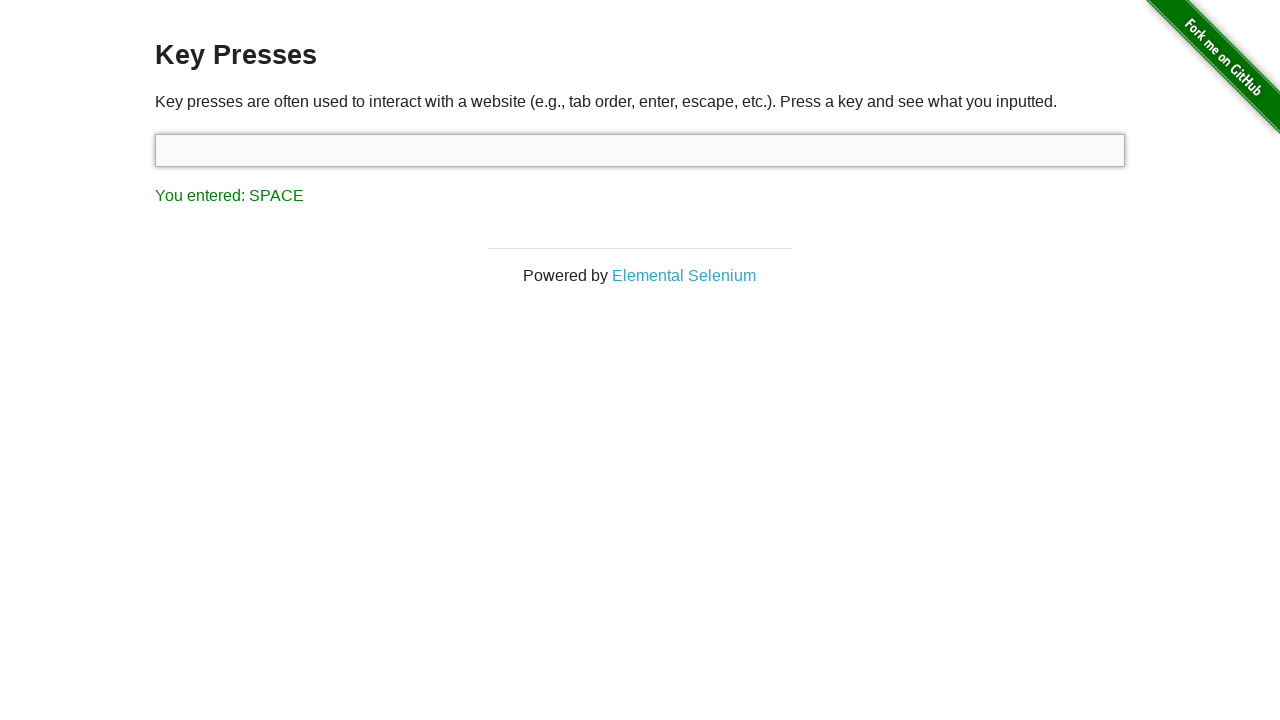

Retrieved result text content
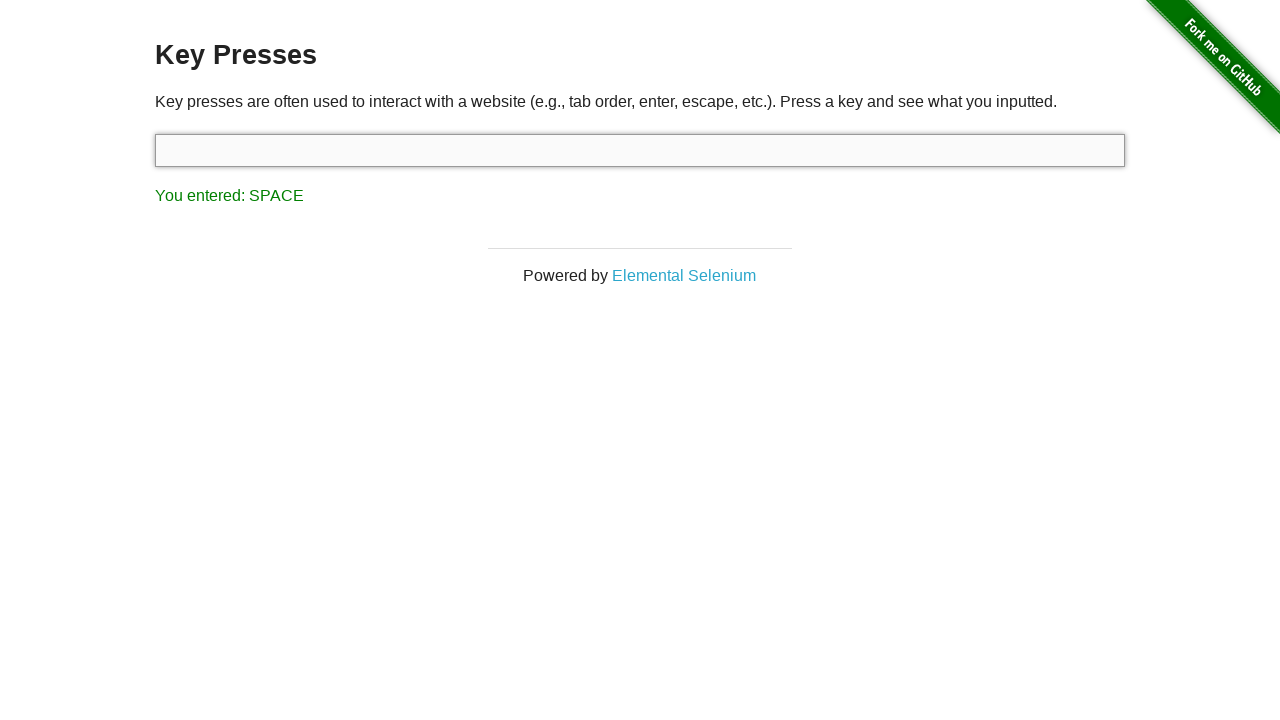

Verified result text matches 'You entered: SPACE'
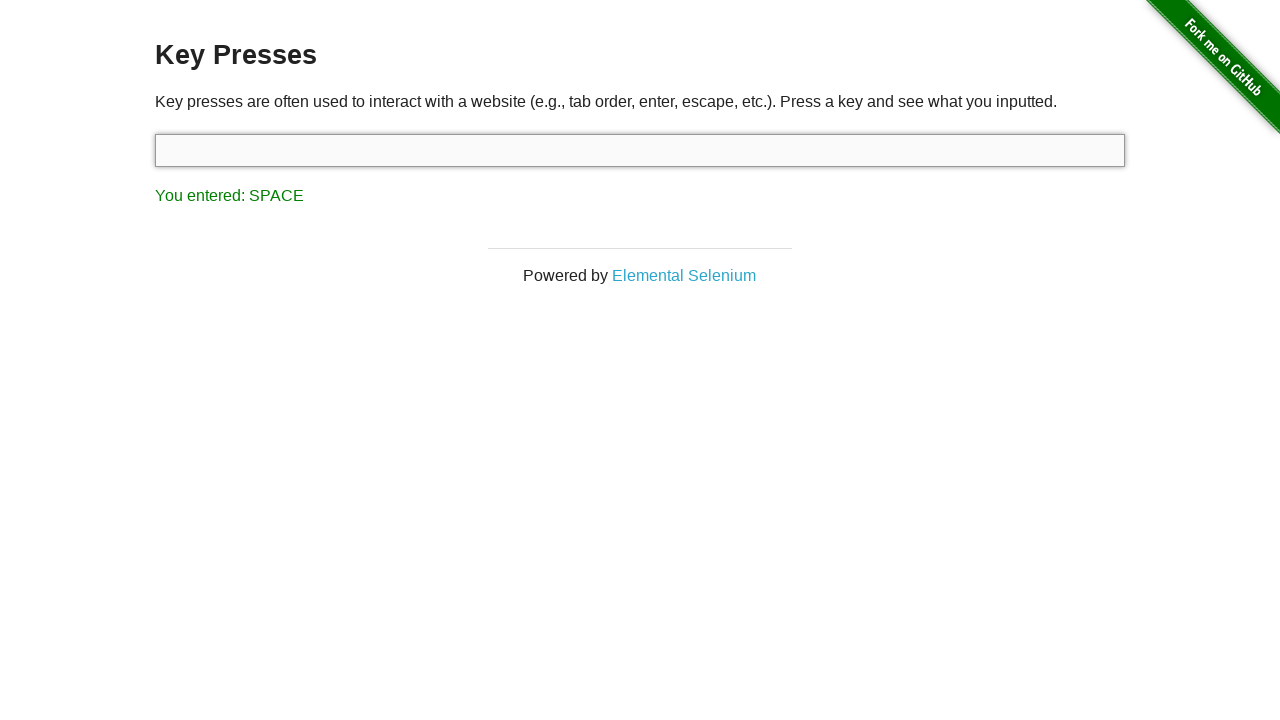

Pressed LEFT arrow key on target element on #target
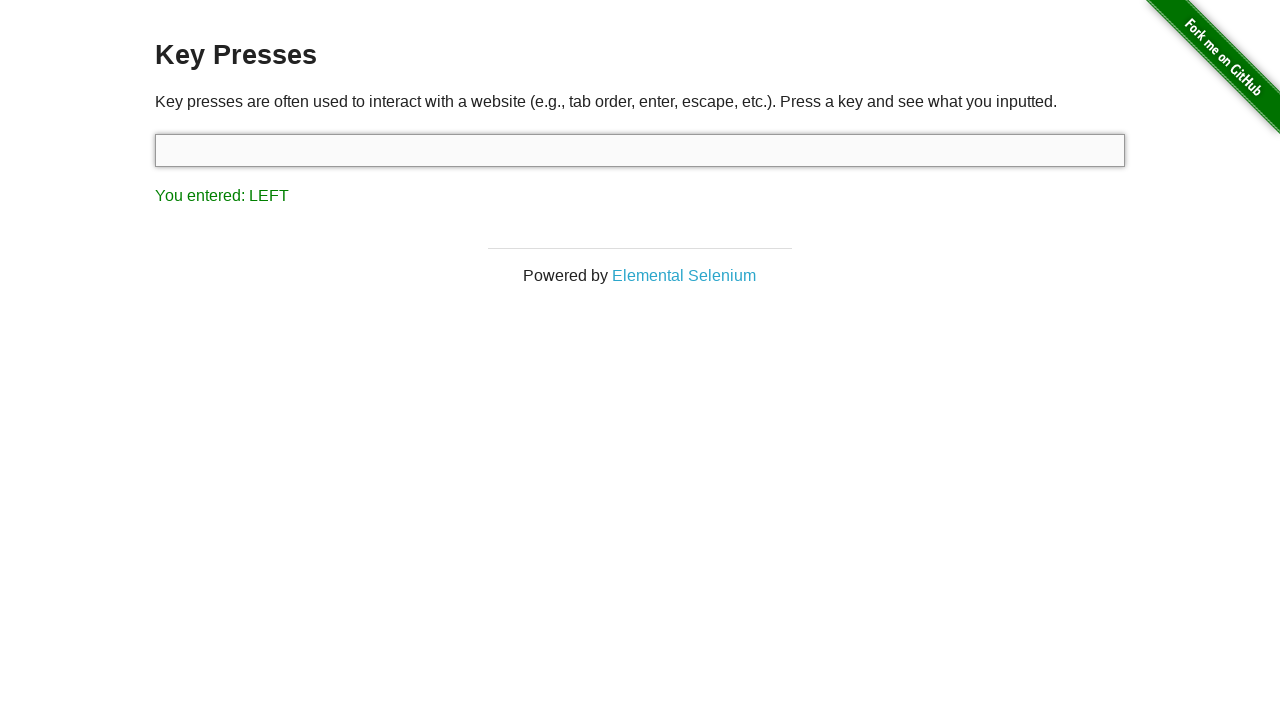

Retrieved result text content after LEFT arrow key press
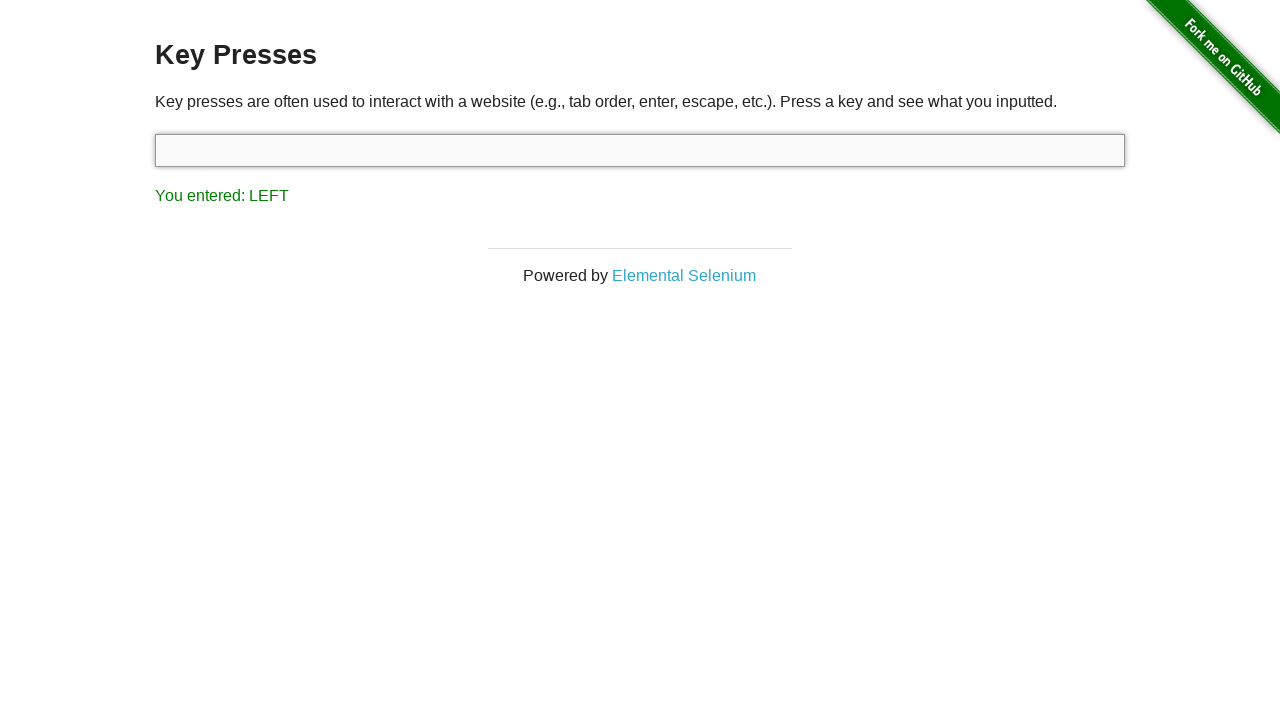

Verified result text matches 'You entered: LEFT'
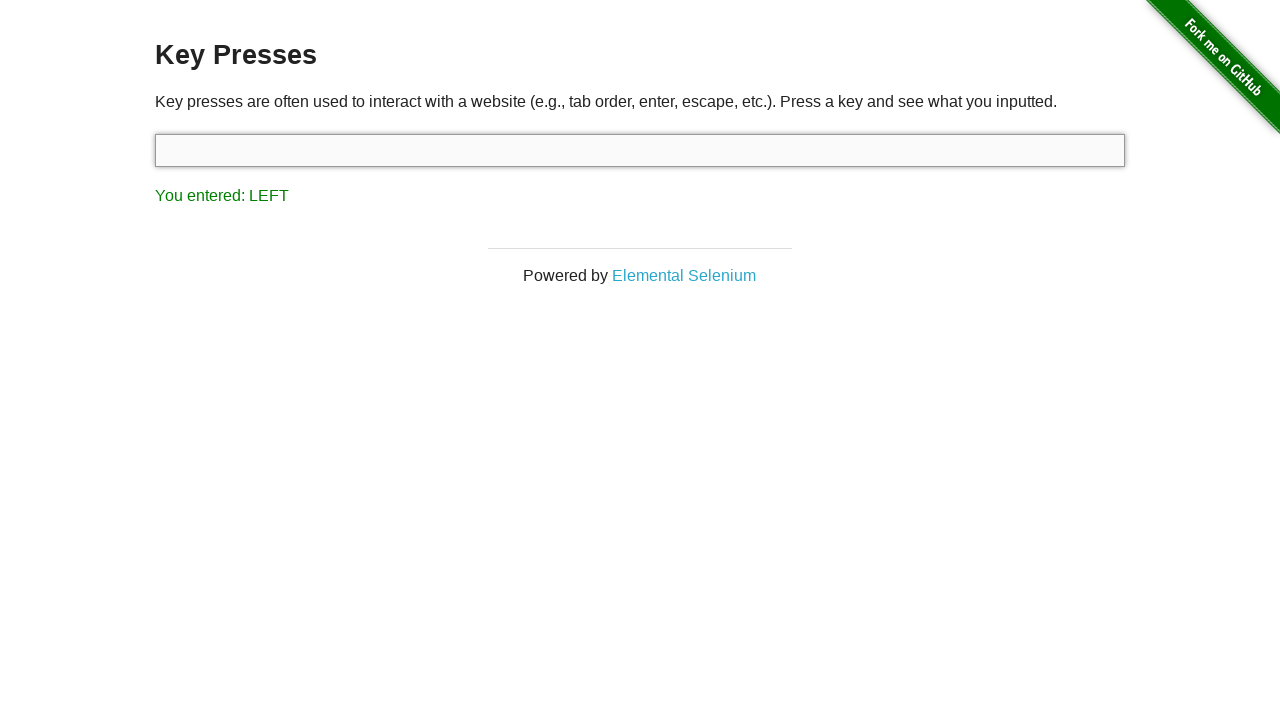

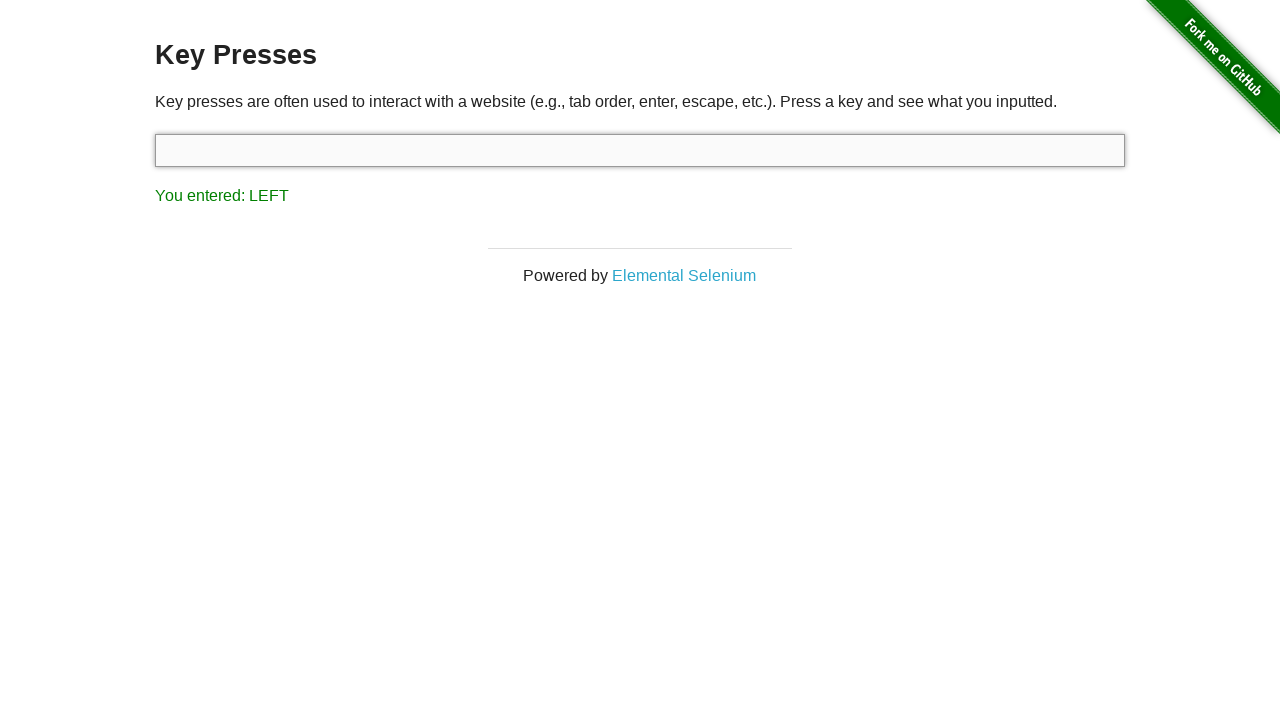